Navigates to Duotech website and locates a testimonial text using XPath with sibling relationships

Starting URL: https://www.duotech.io/

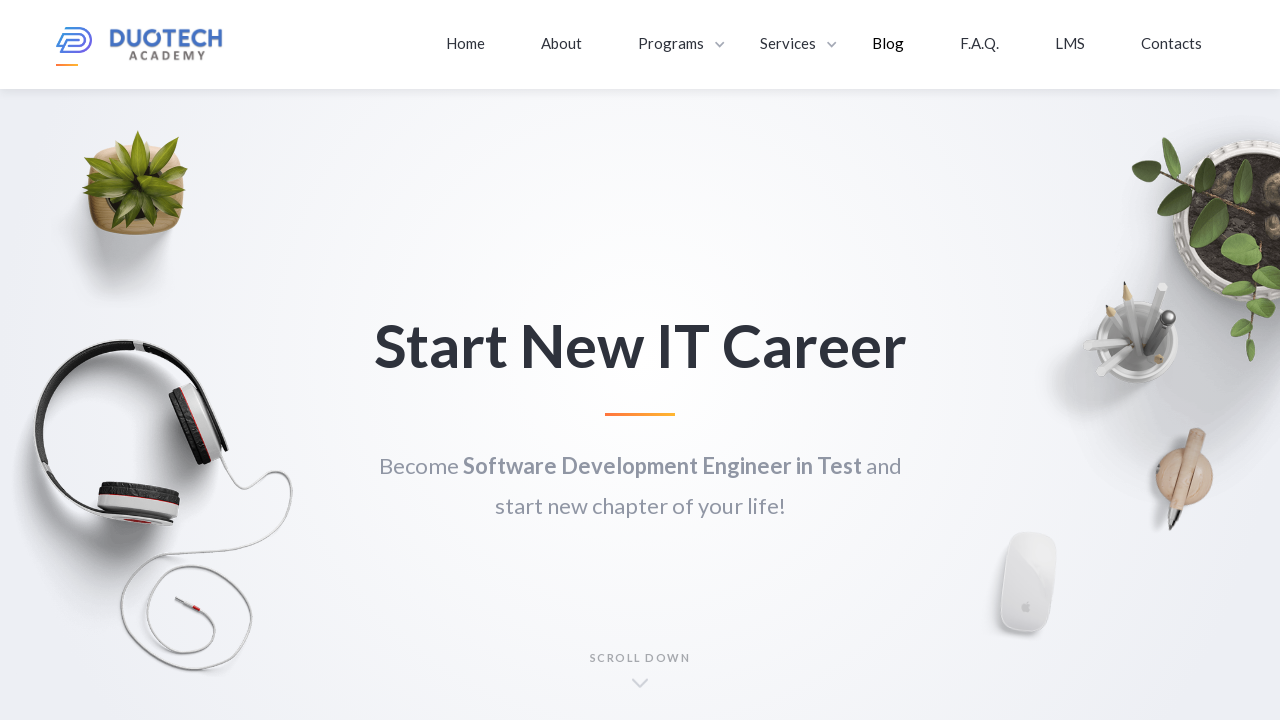

Navigated to Duotech website
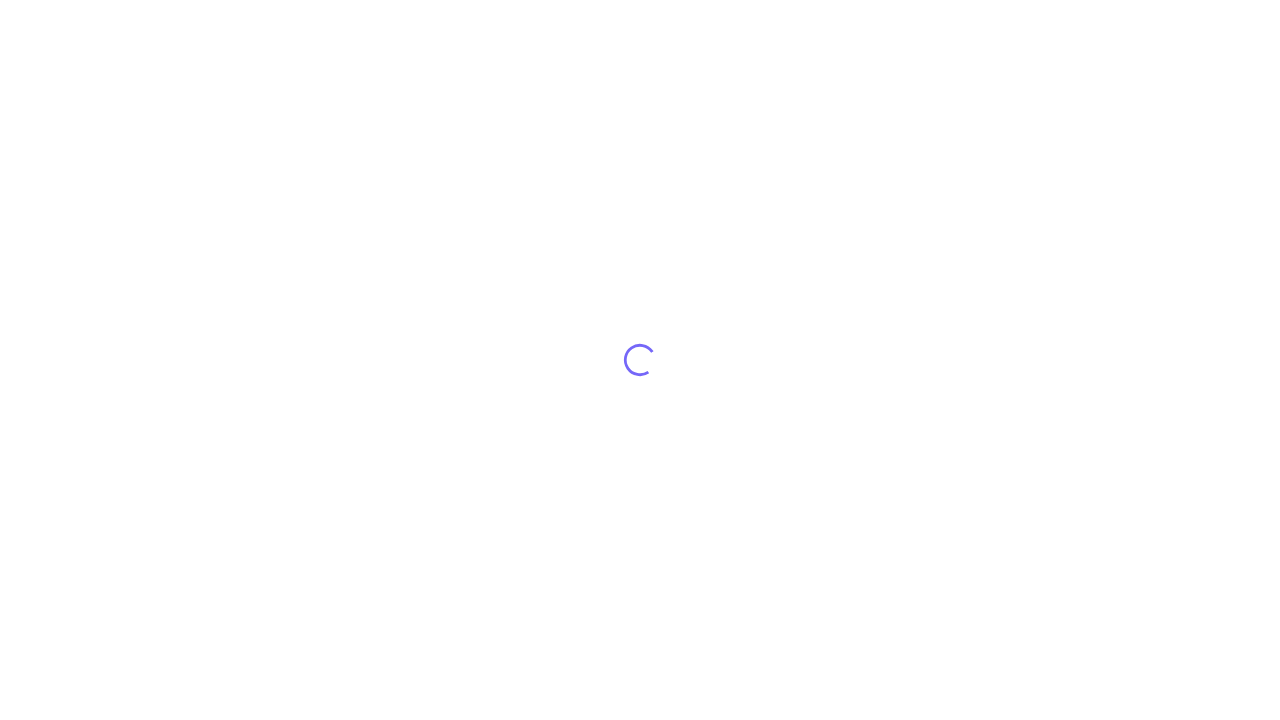

Located testimonial text using XPath with sibling relationship
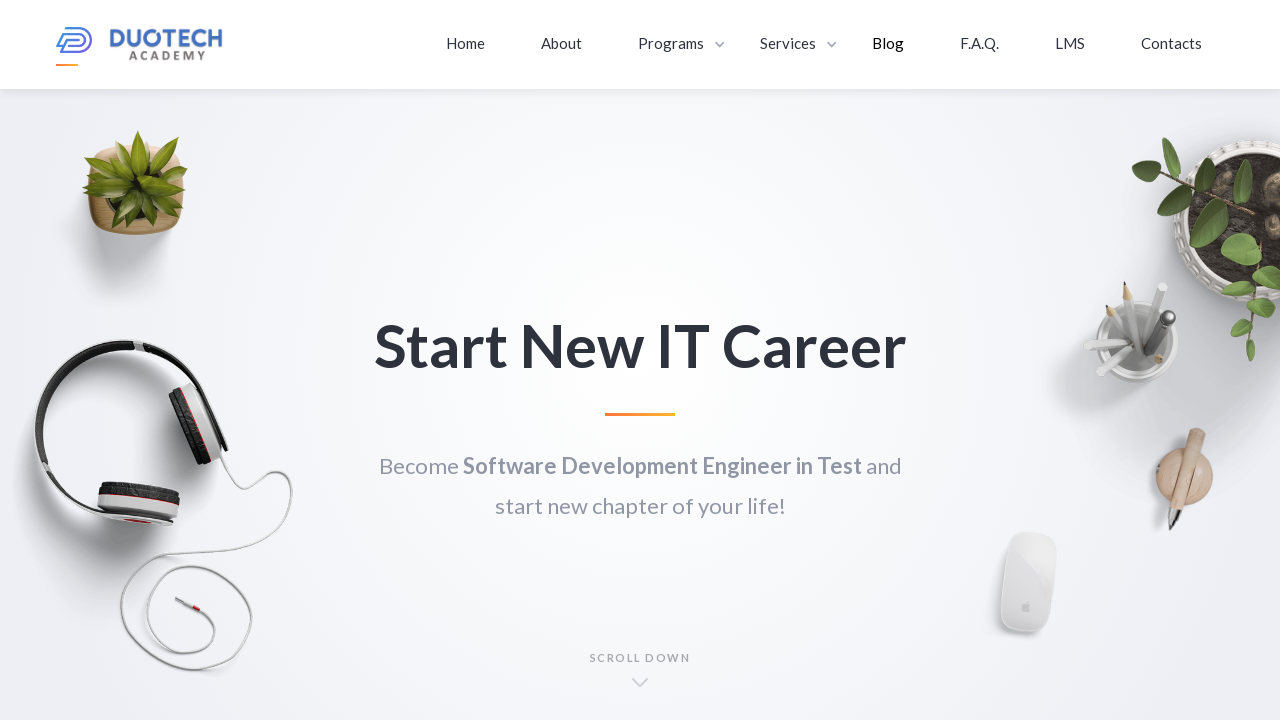

Printed testimonial text to console
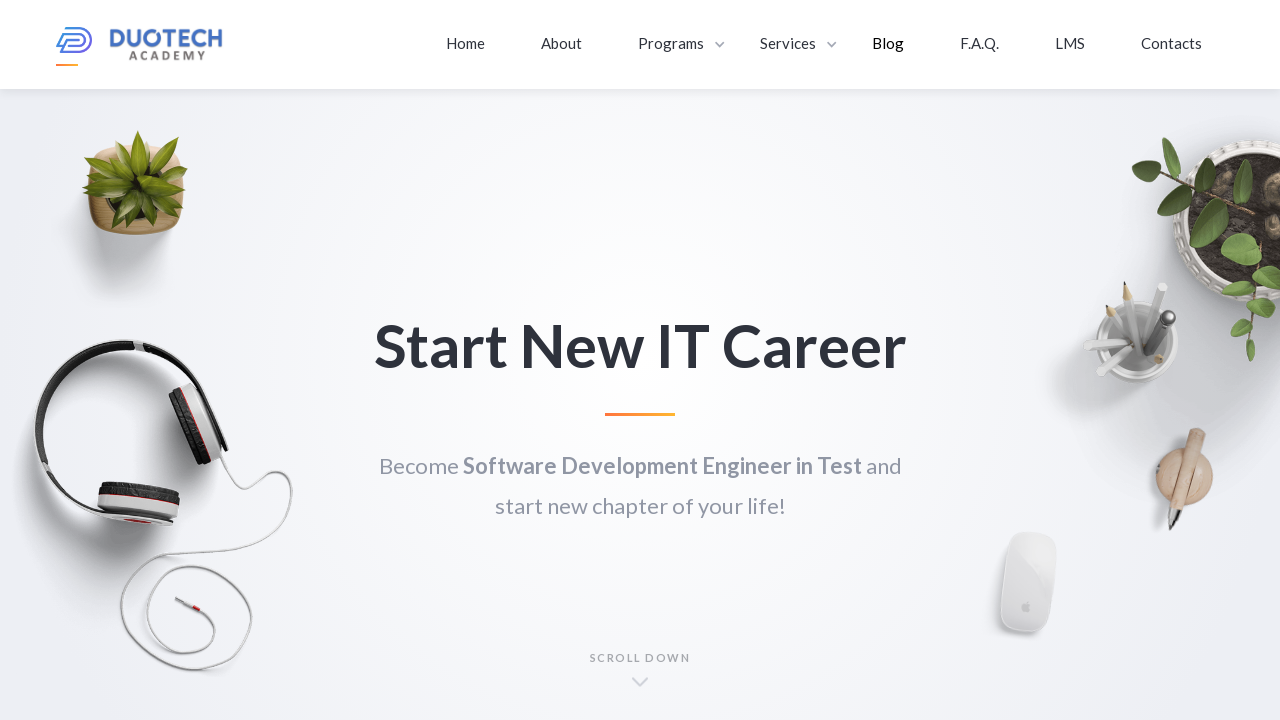

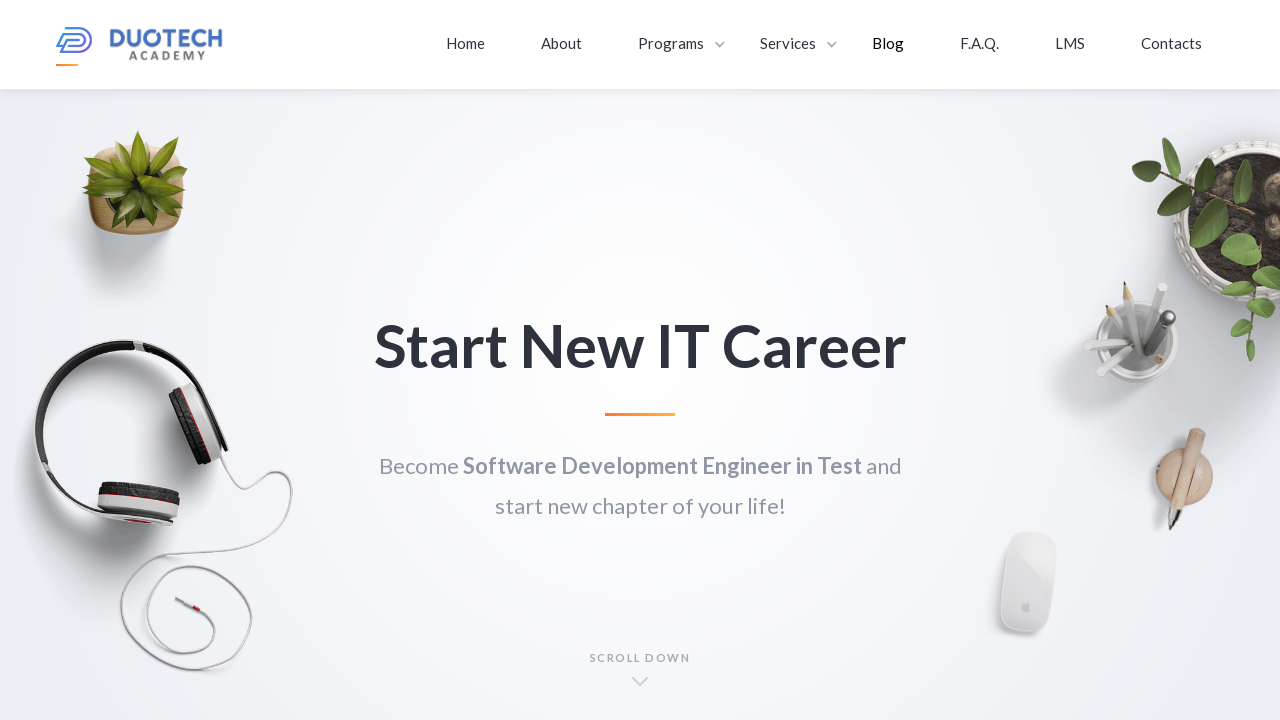